Navigates to Rahul Shetty Academy's Selenium practice page and maximizes the browser window while clearing cookies

Starting URL: https://rahulshettyacademy.com/seleniumPractise/#/

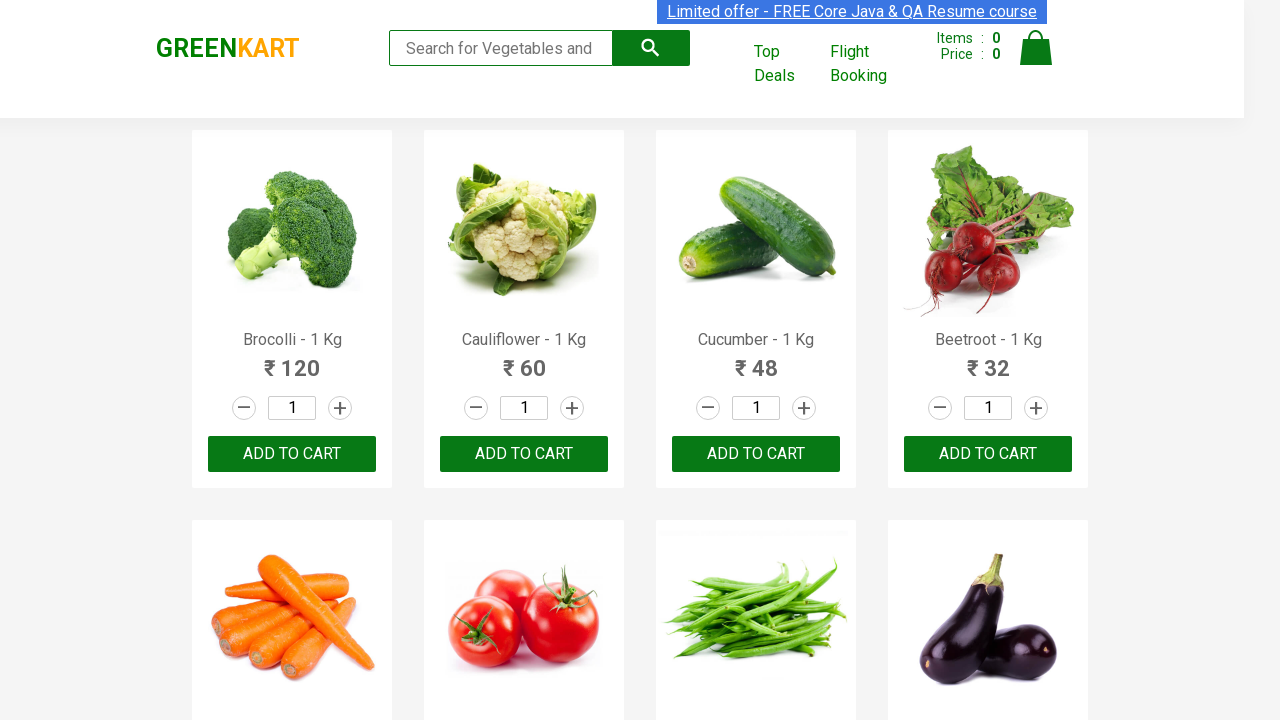

Page loaded - DOM content fully rendered
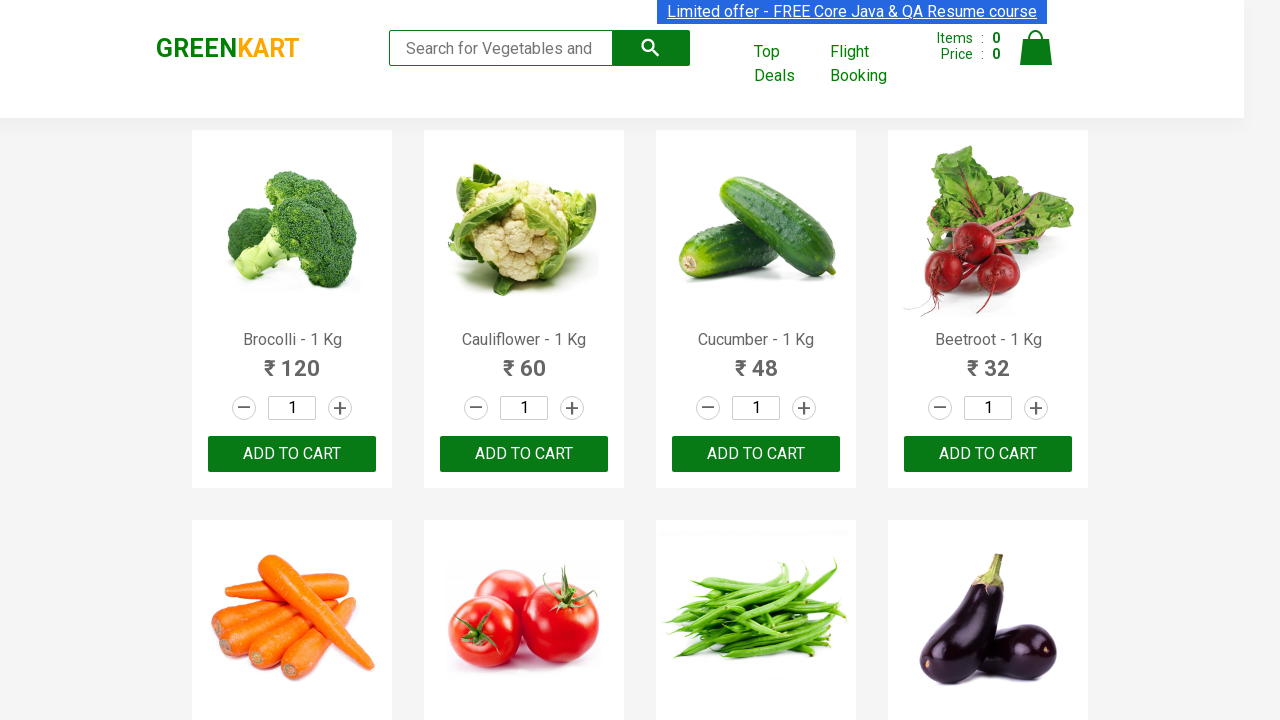

Cleared all browser cookies
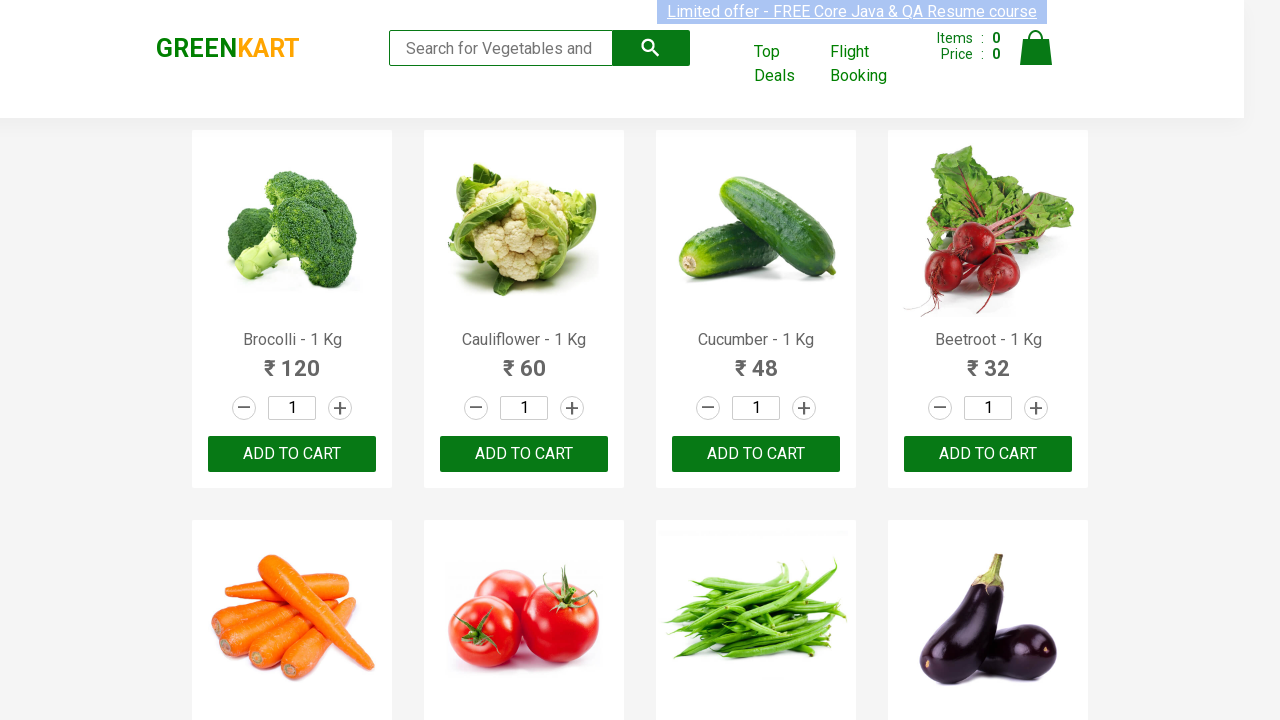

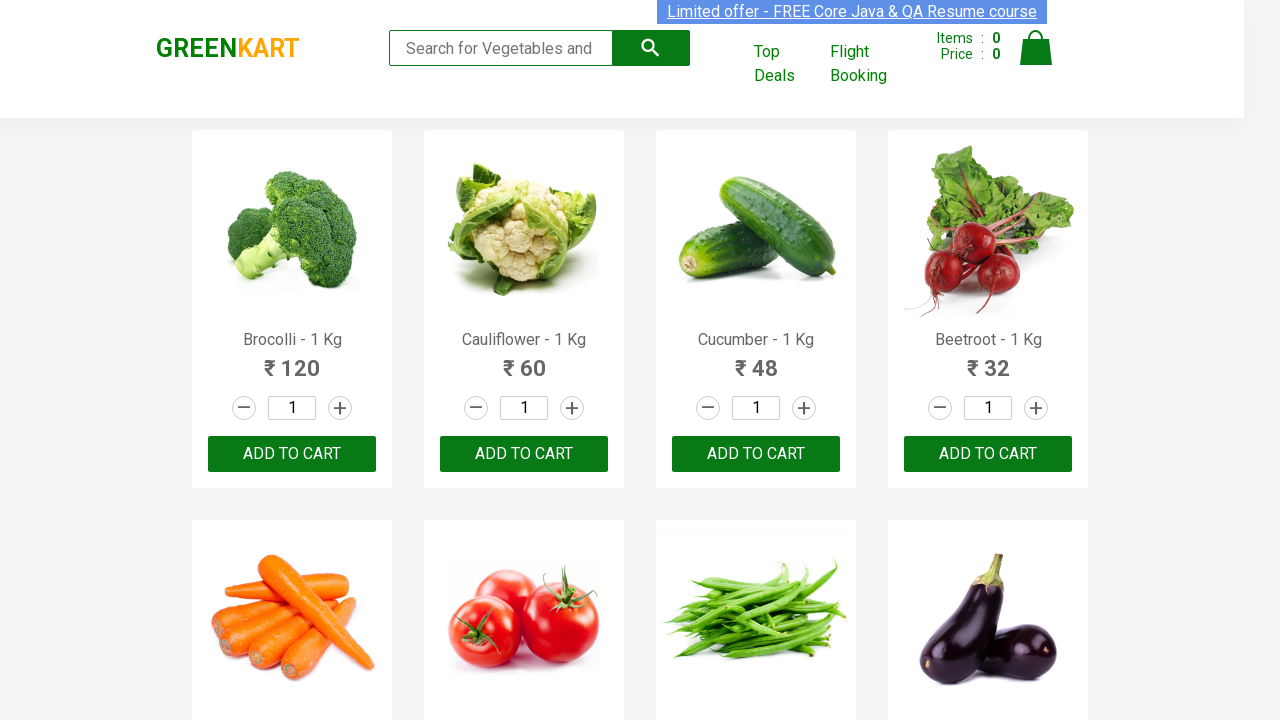